Tests a form submission by filling in first name, last name, and email fields, then clicking the submit button

Starting URL: http://secure-retreat-92358.herokuapp.com

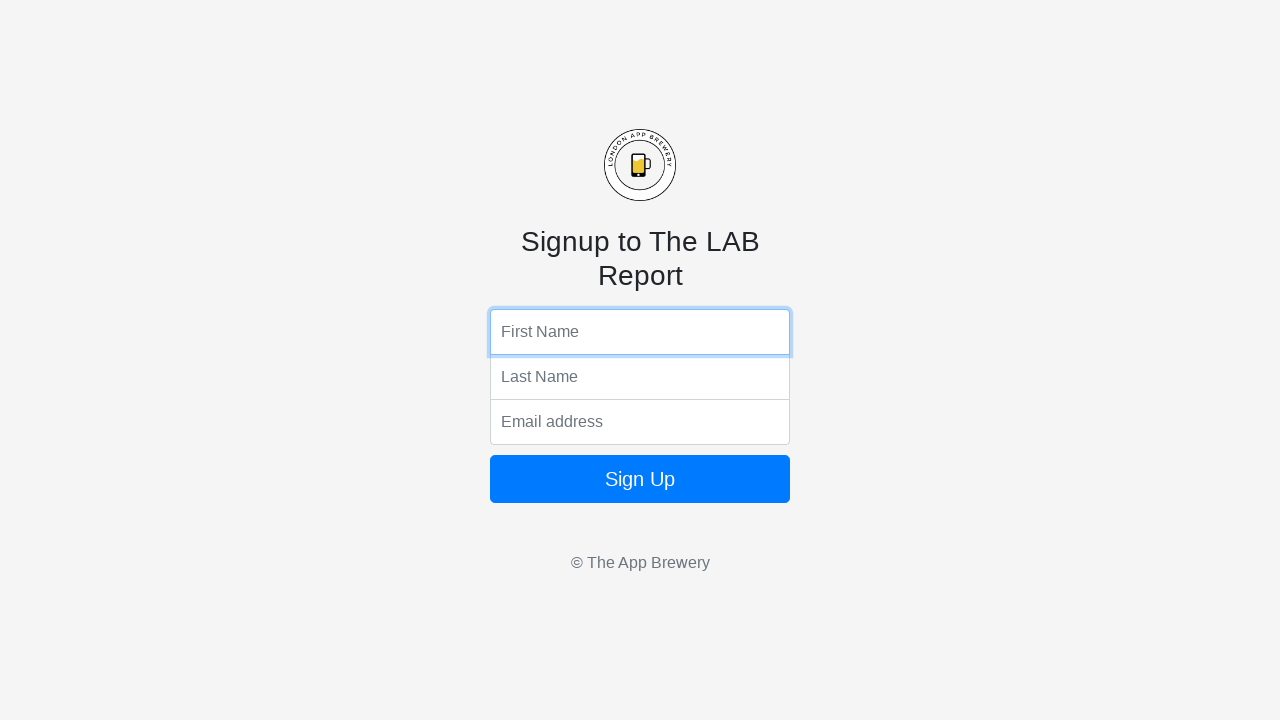

Filled first name field with 'Marcus' on input[name='fName']
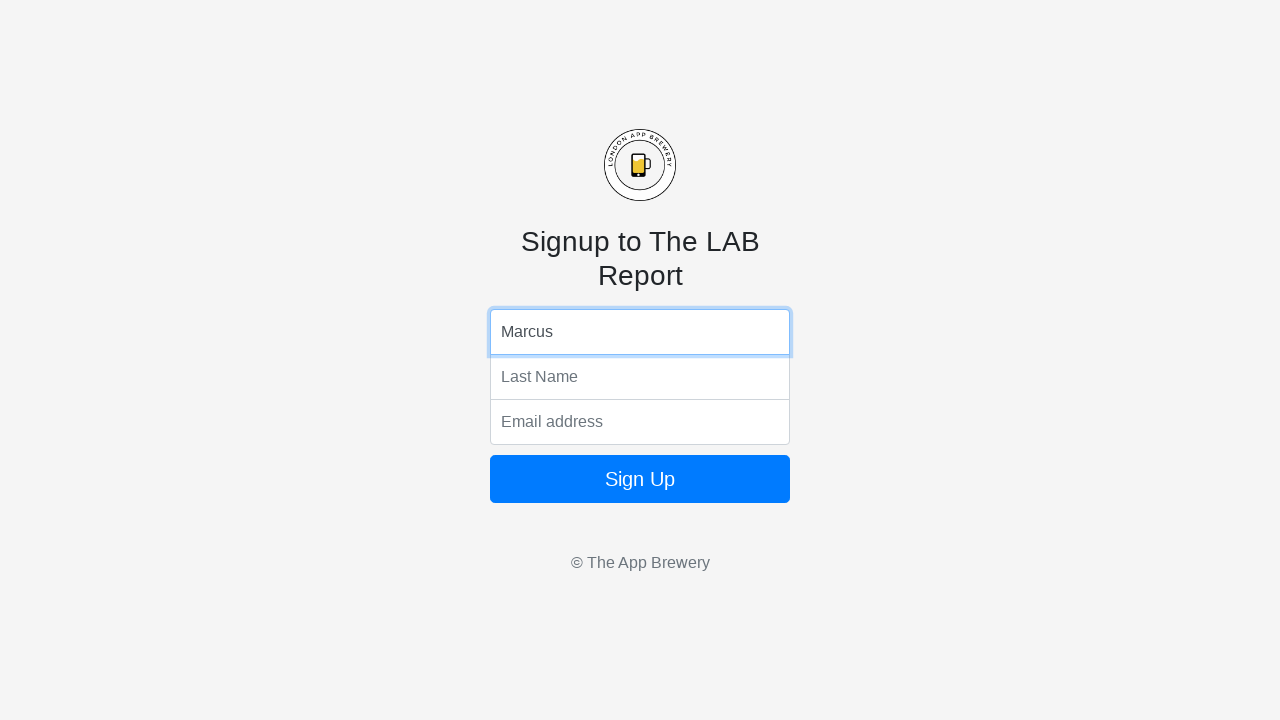

Filled last name field with 'Thompson' on input[name='lName']
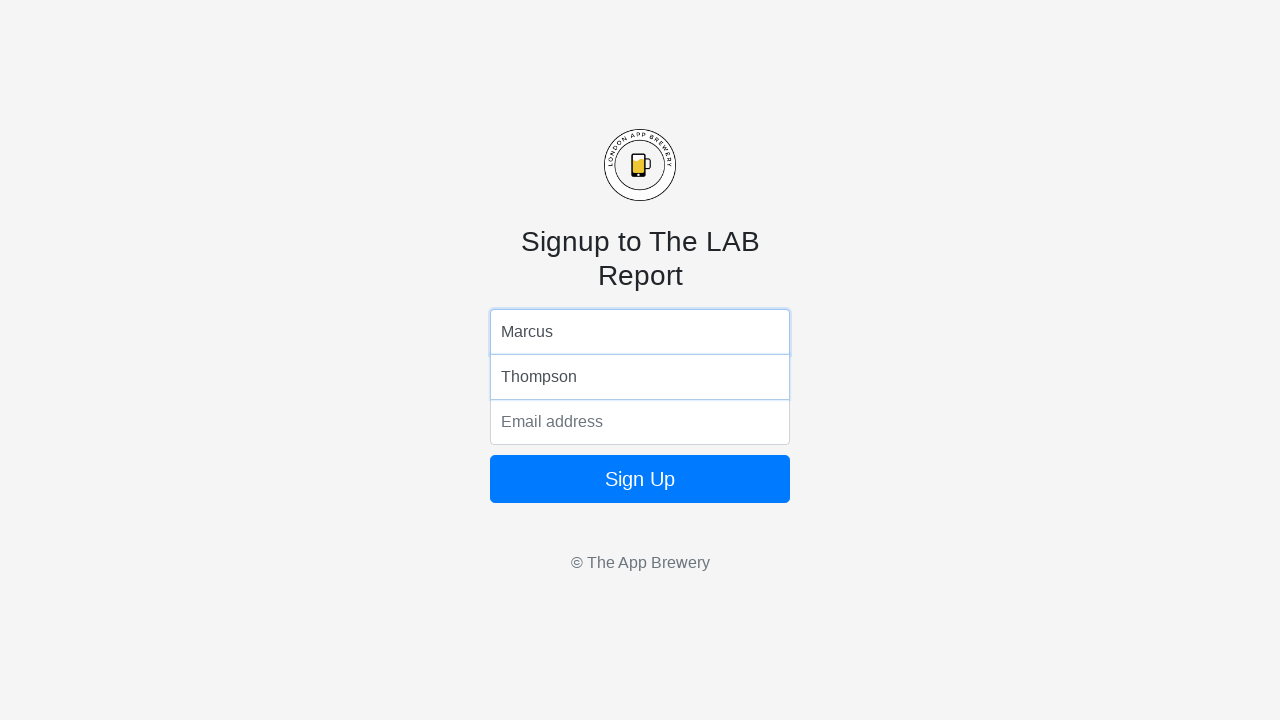

Filled email field with 'marcus.thompson@testmail.com' on input[name='email']
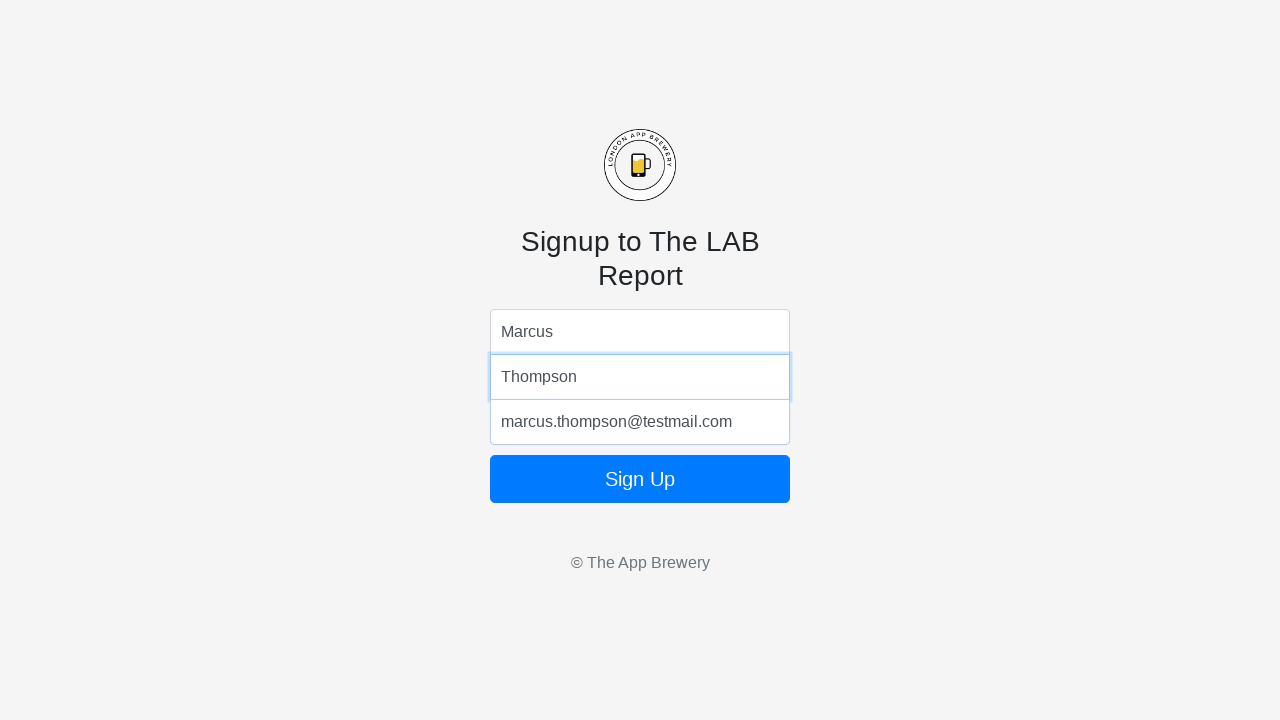

Clicked the submit button to complete form submission at (640, 479) on .btn-block
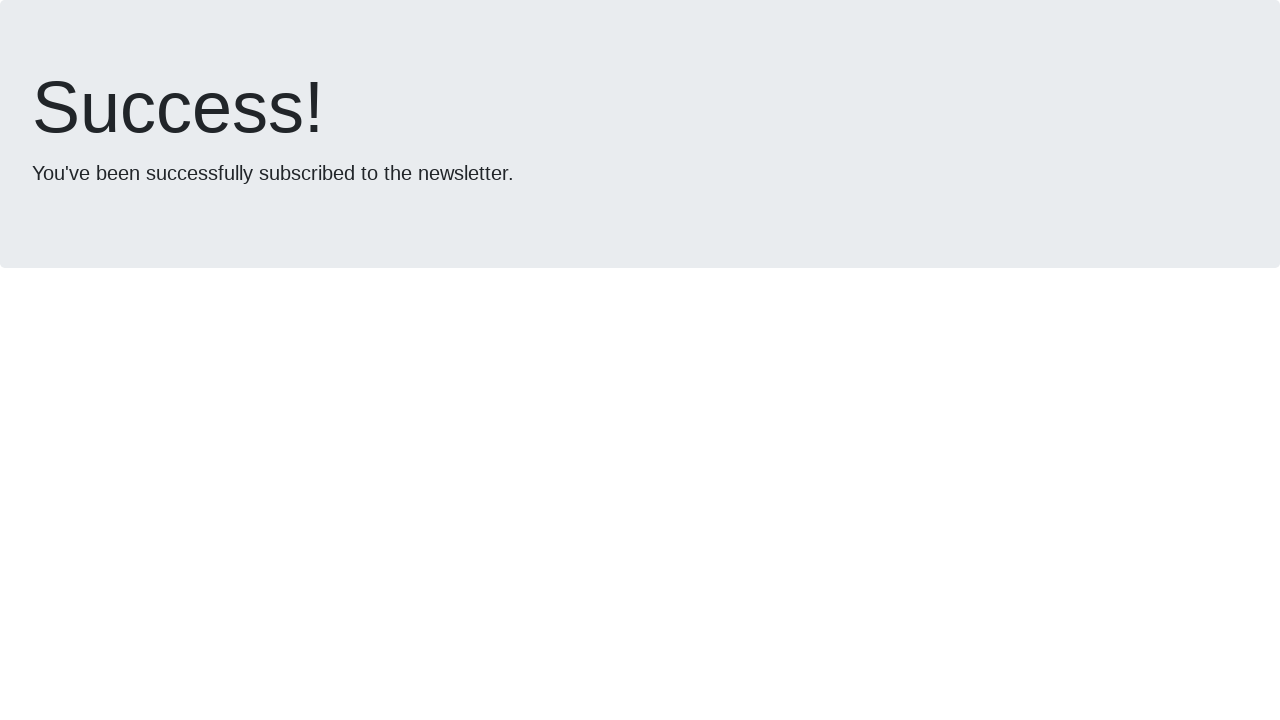

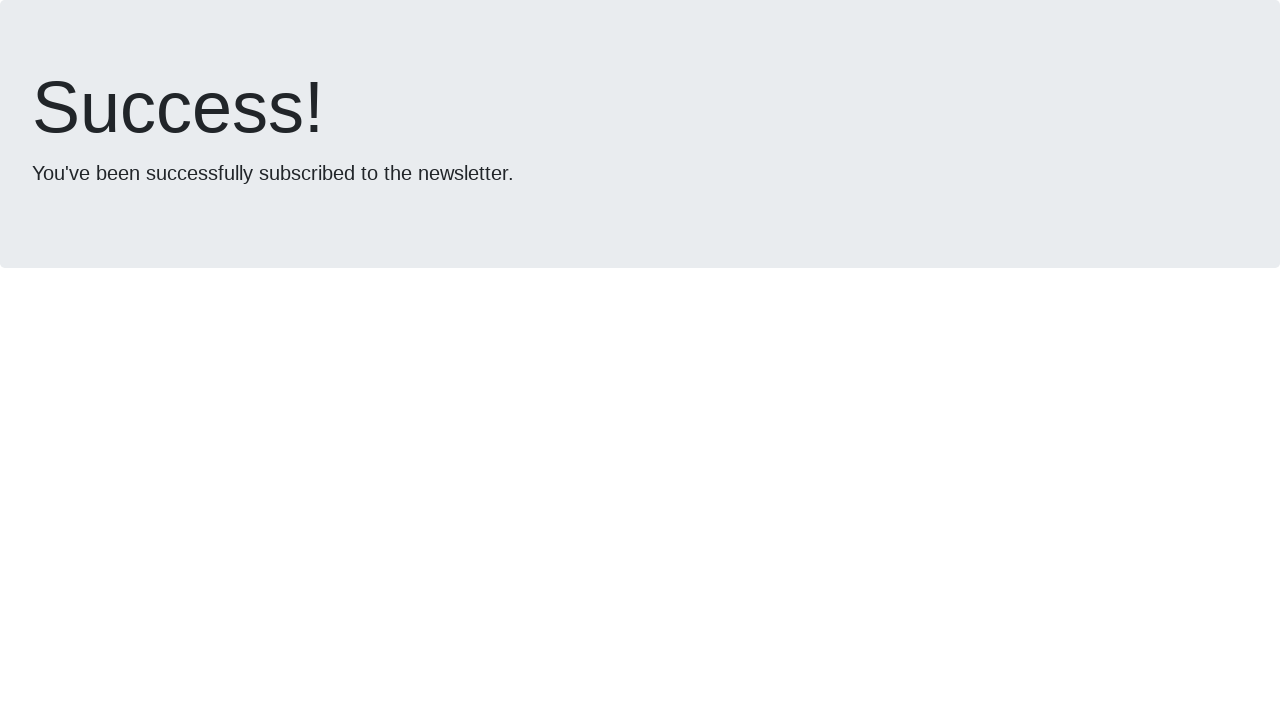